Tests JavaScript Prompt dialog by clicking the prompt button, entering "Abdullah" as input, accepting the dialog, and verifying the result contains the entered text.

Starting URL: https://the-internet.herokuapp.com/javascript_alerts

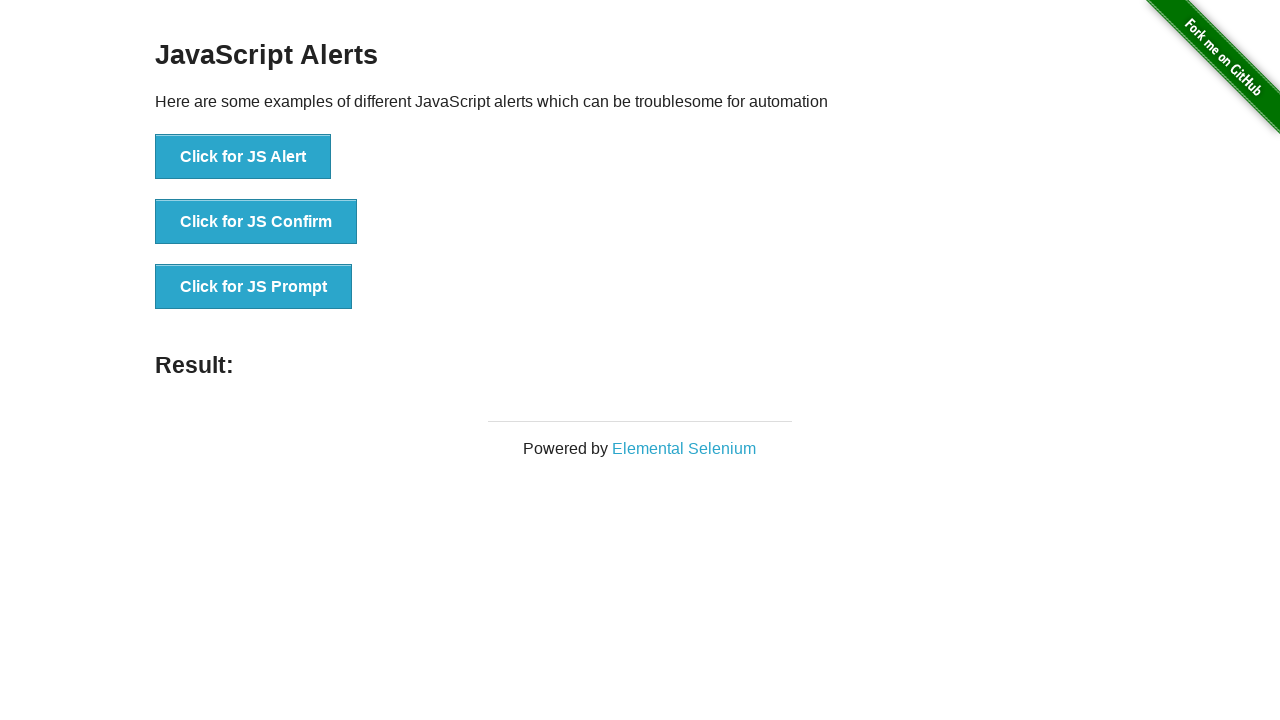

Set up dialog handler to accept prompt with 'Abdullah' as input
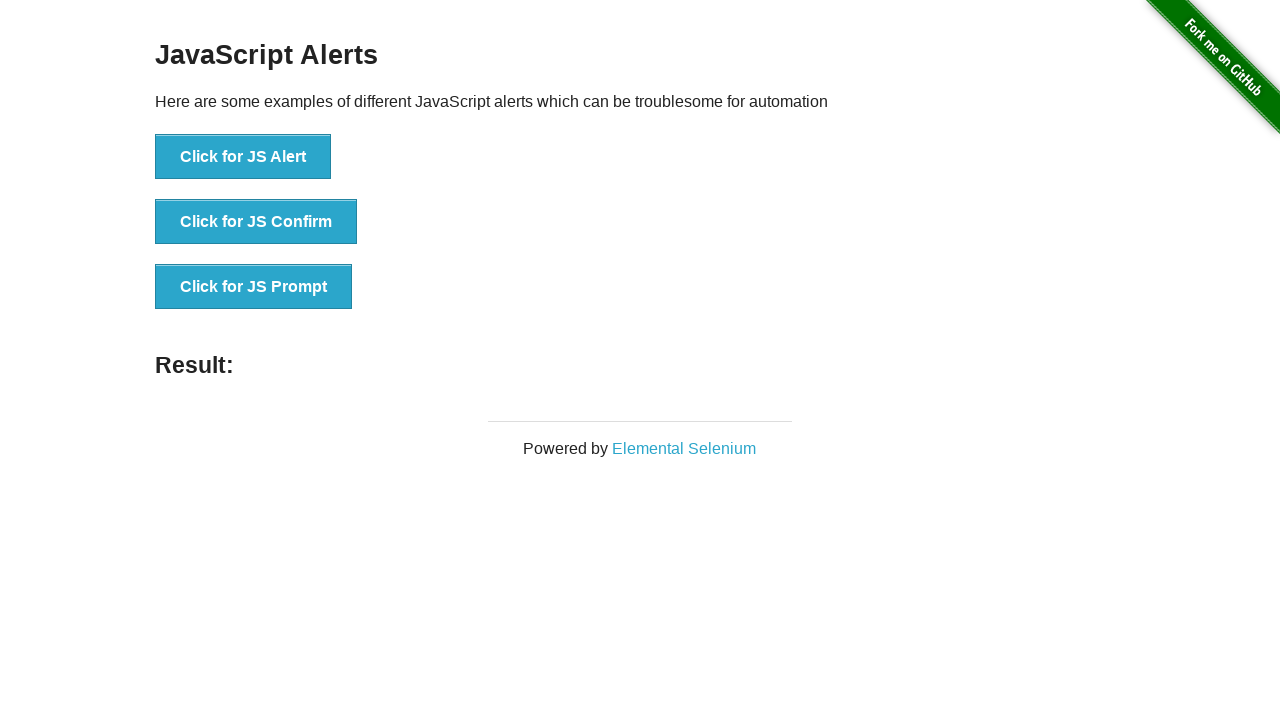

Clicked the JS Prompt button at (254, 287) on xpath=//button[text()='Click for JS Prompt']
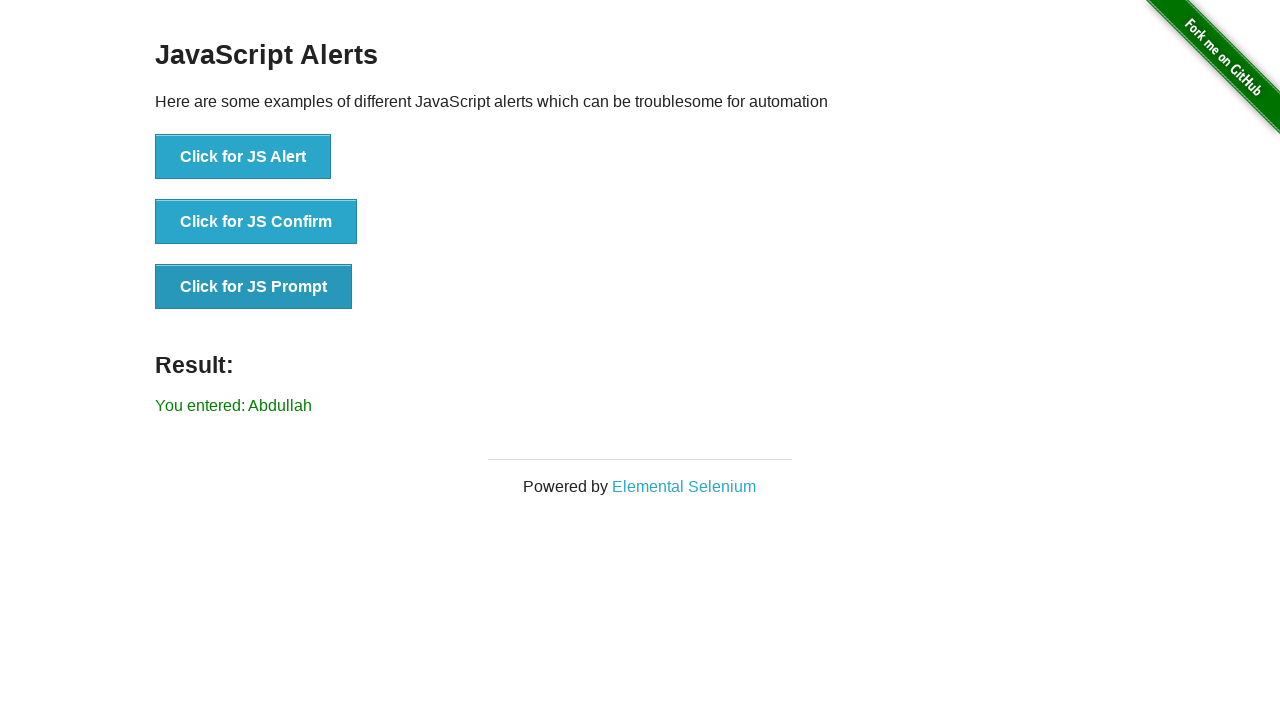

Waited for result element to appear
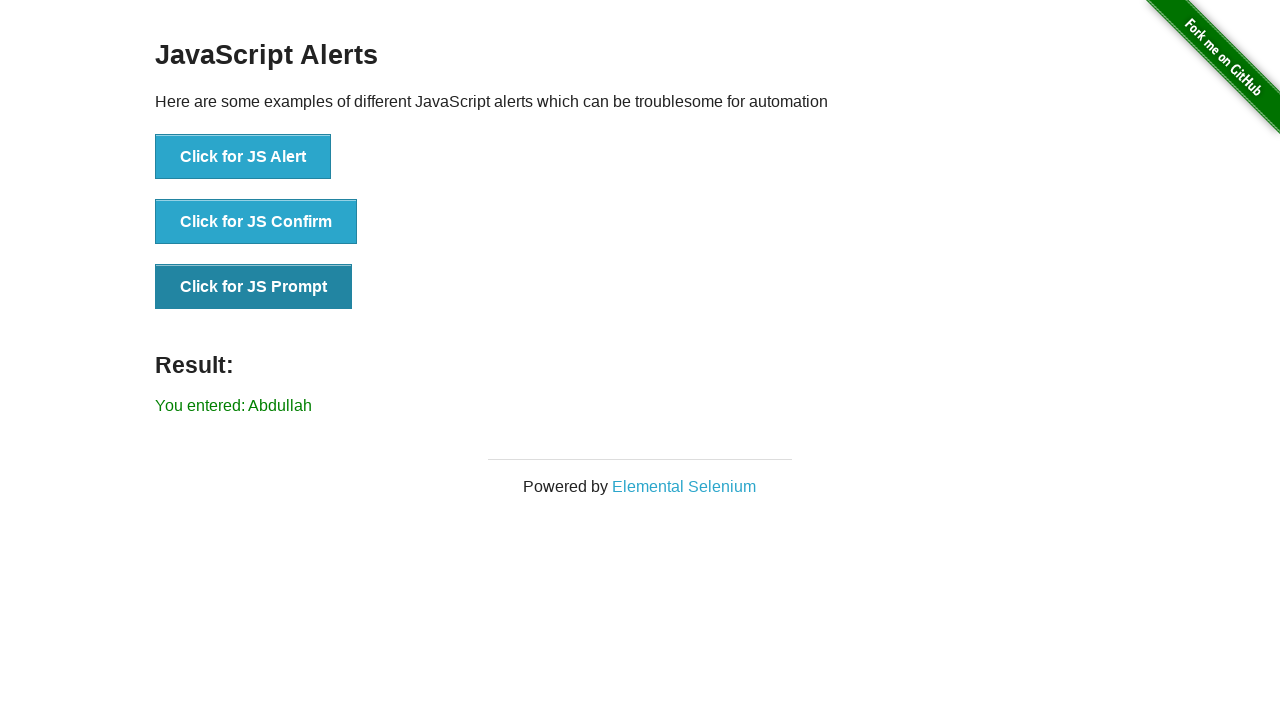

Retrieved result text content
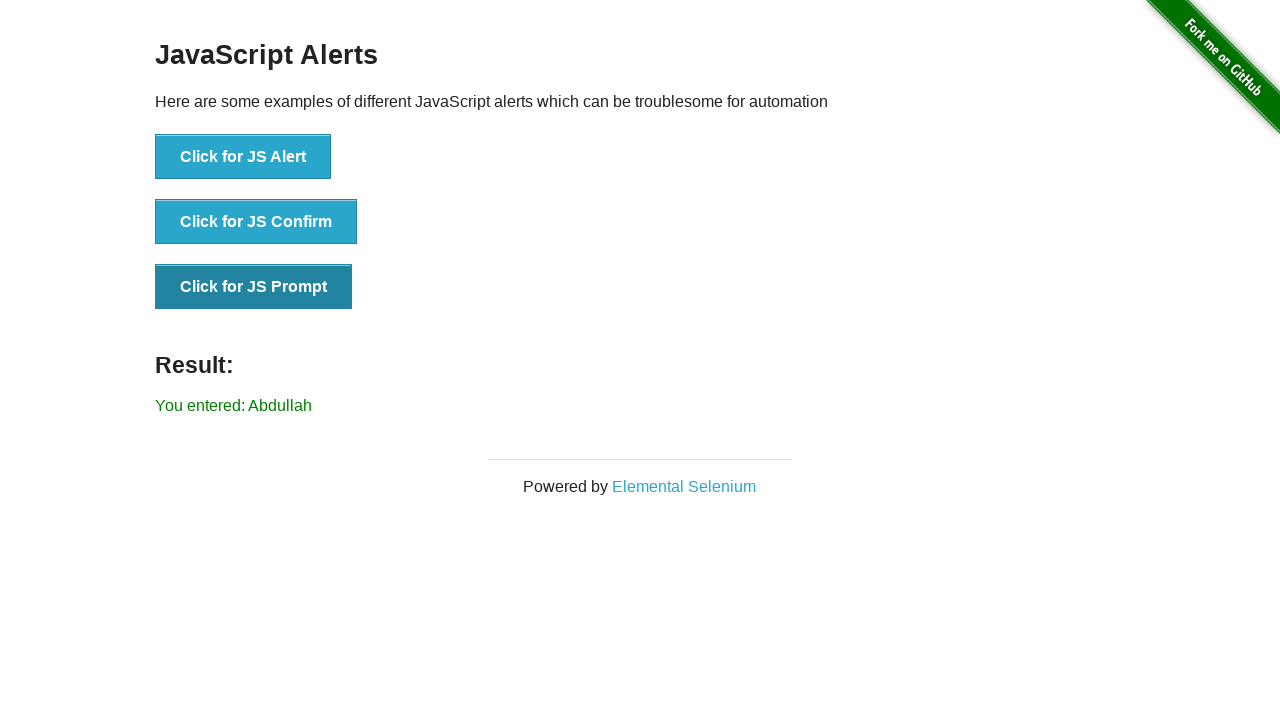

Verified that result text contains 'Abdullah'
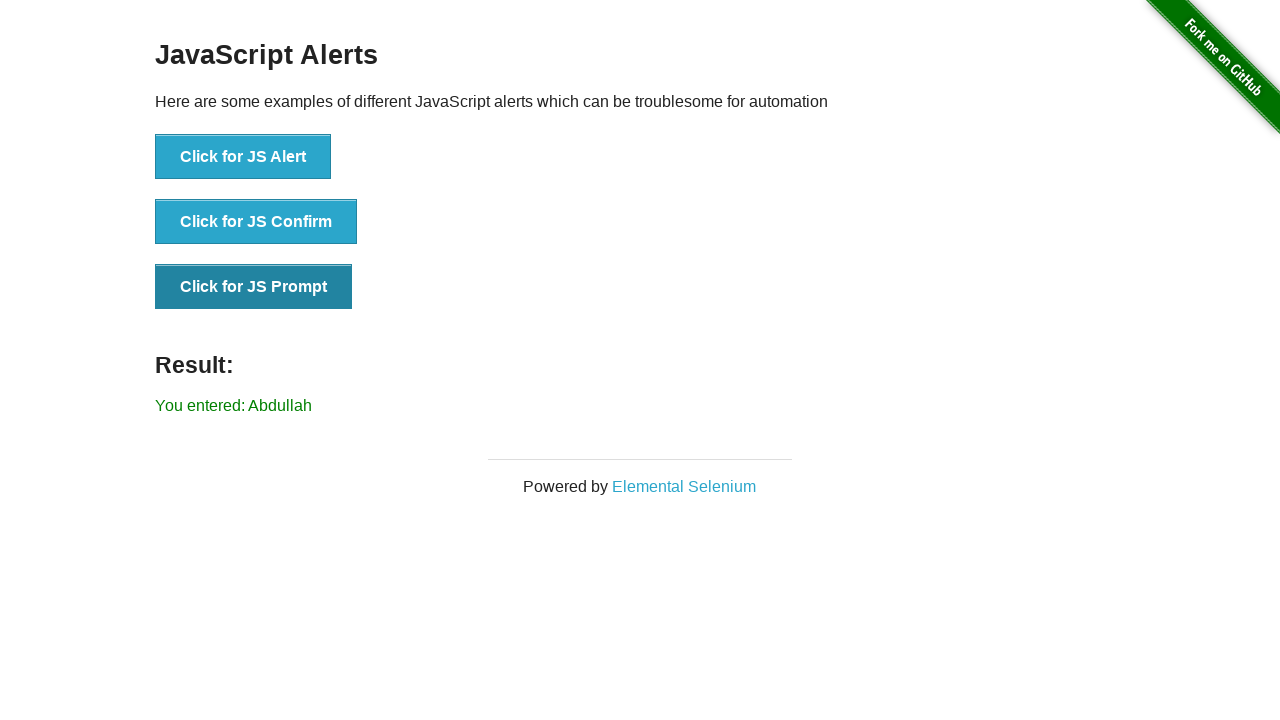

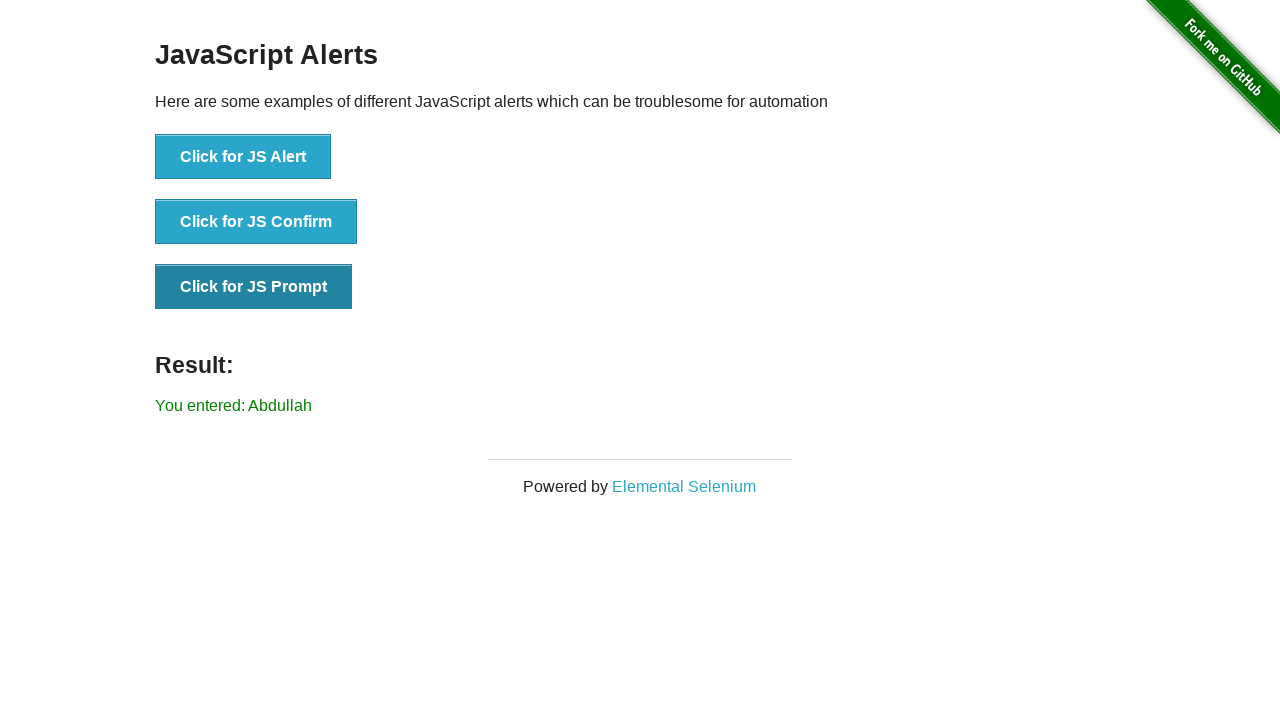